Opens the Rozetka Ukrainian e-commerce homepage with a specific window size and waits for the page to load

Starting URL: http://rozetka.com.ua/ua/

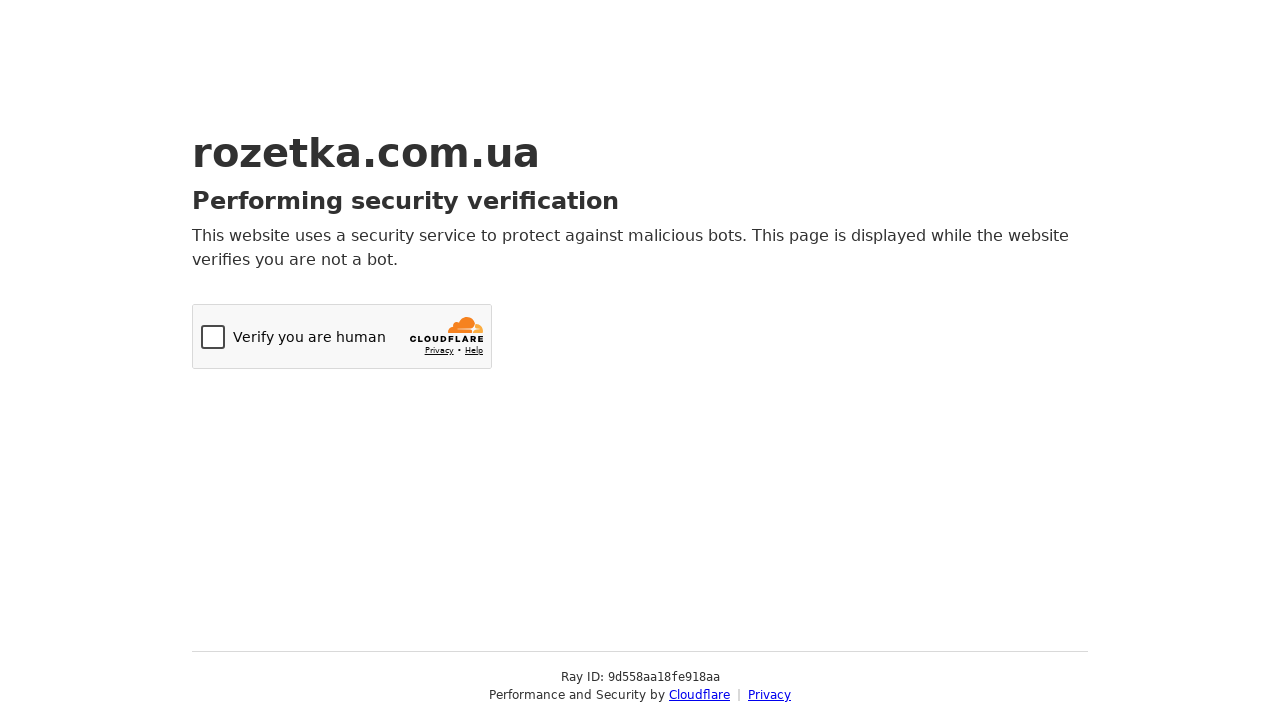

Set viewport size to 900x512
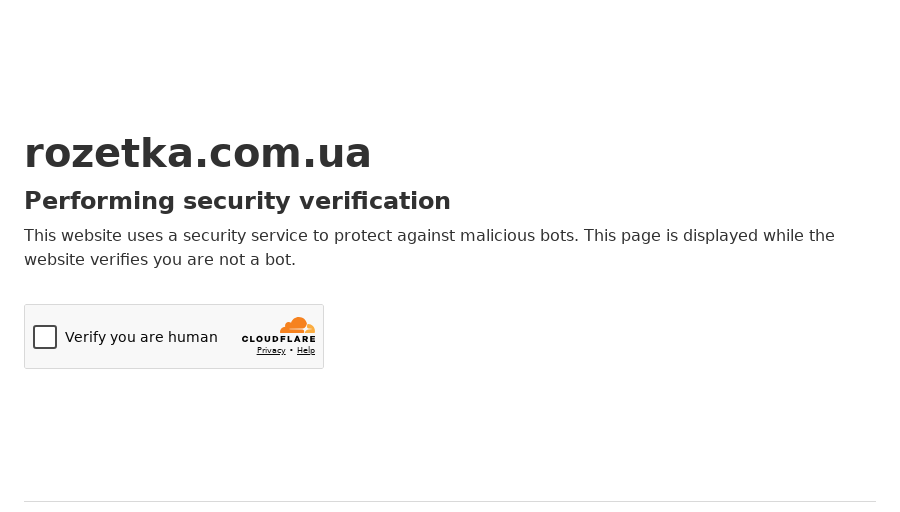

Rozetka Ukrainian e-commerce homepage loaded with networkidle state
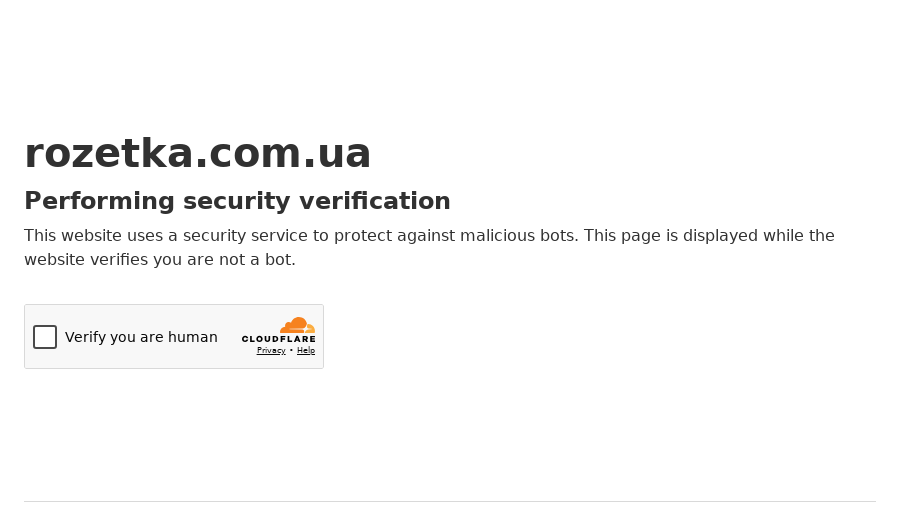

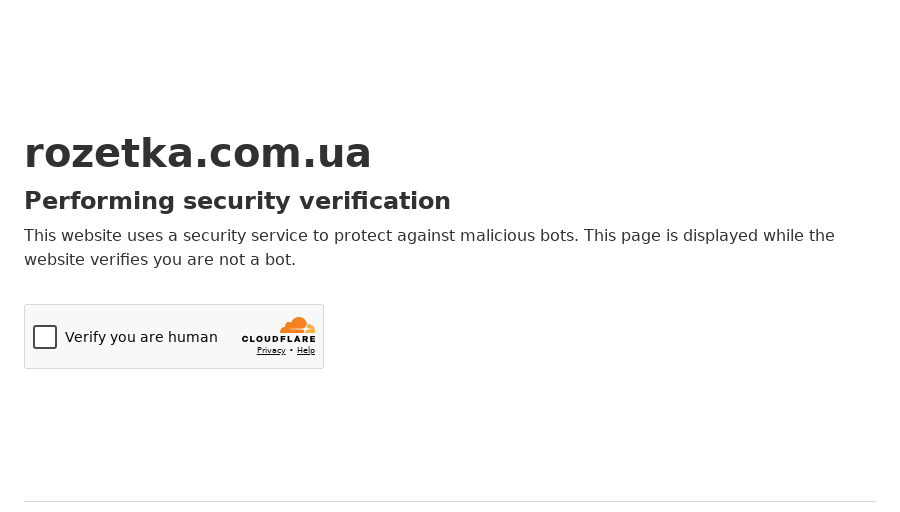